Tests jQuery UI checkbox and radio button interactions by clicking various checkboxes and radio buttons within an iframe

Starting URL: https://jqueryui.com/checkboxradio/

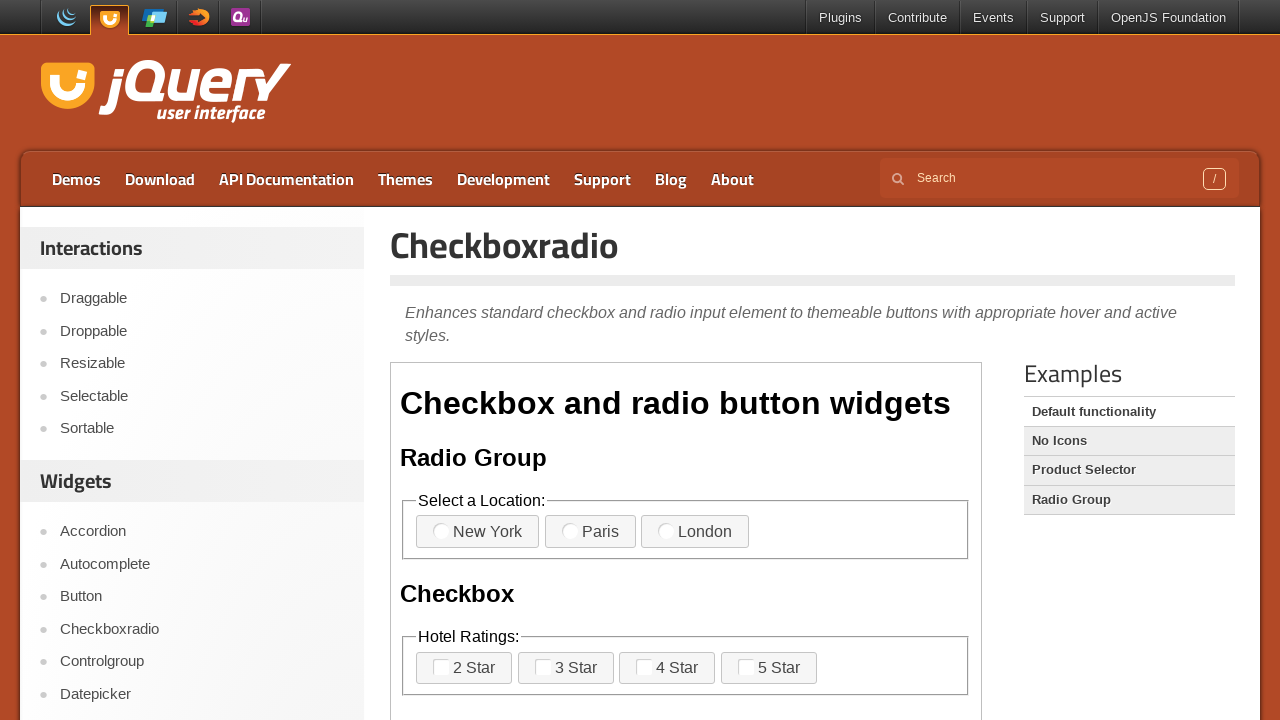

Located demo iframe
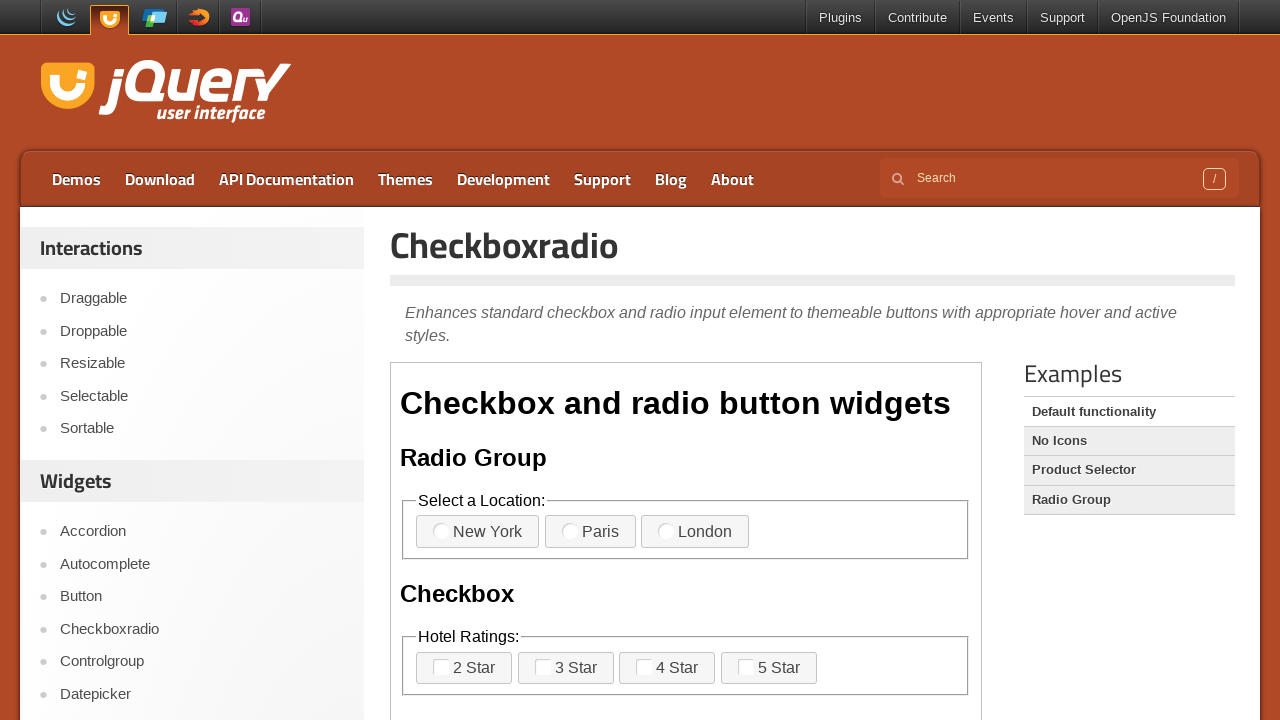

Clicked the third checkbox/radio button at (666, 531) on iframe.demo-frame >> internal:control=enter-frame >> (//span[@class='ui-checkbox
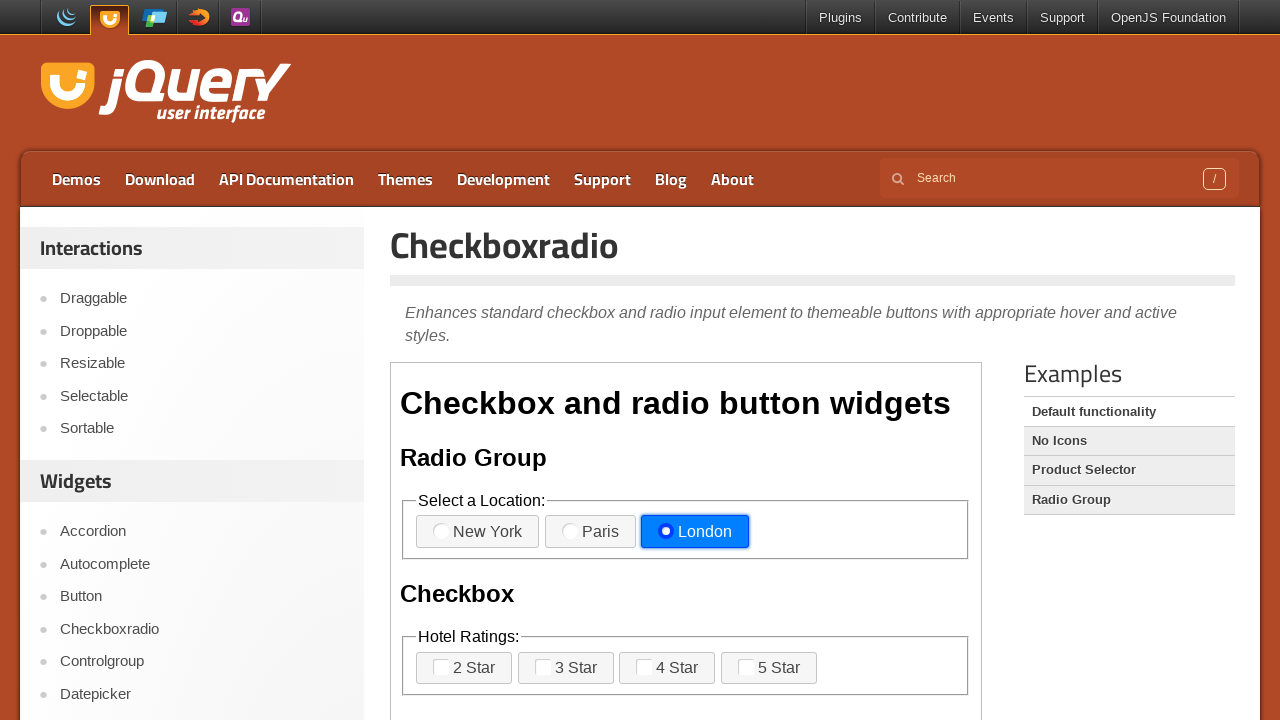

Pressed PageDown to scroll and see more options
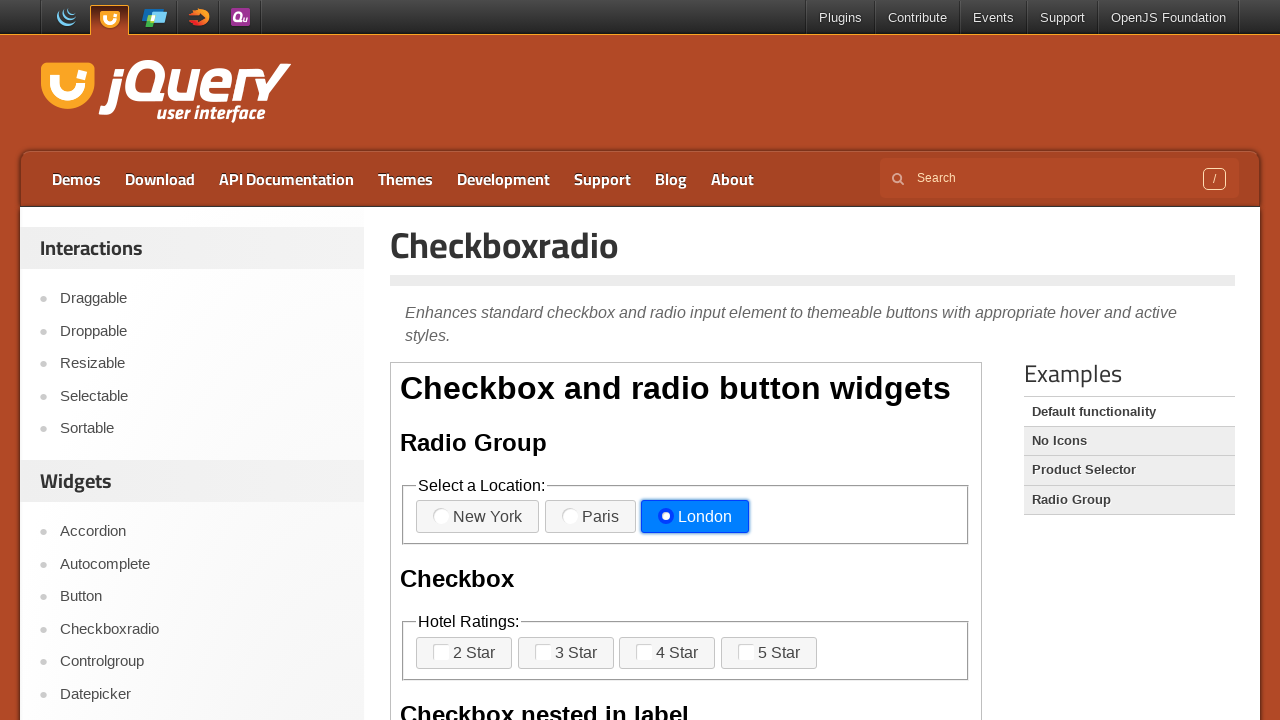

Clicked the 7th label span (first click) at (441, 606) on iframe.demo-frame >> internal:control=enter-frame >> (//label/span)[7]
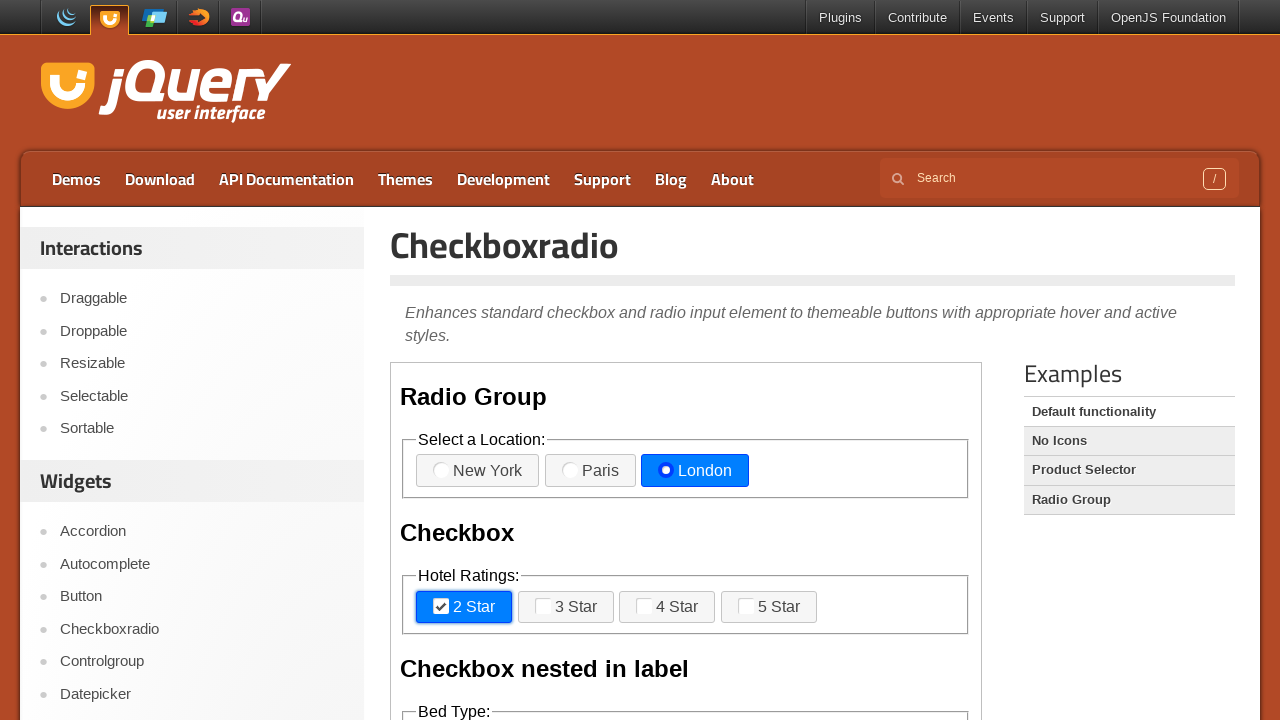

Clicked the 7th label span (second click to toggle) at (441, 606) on iframe.demo-frame >> internal:control=enter-frame >> (//label/span)[7]
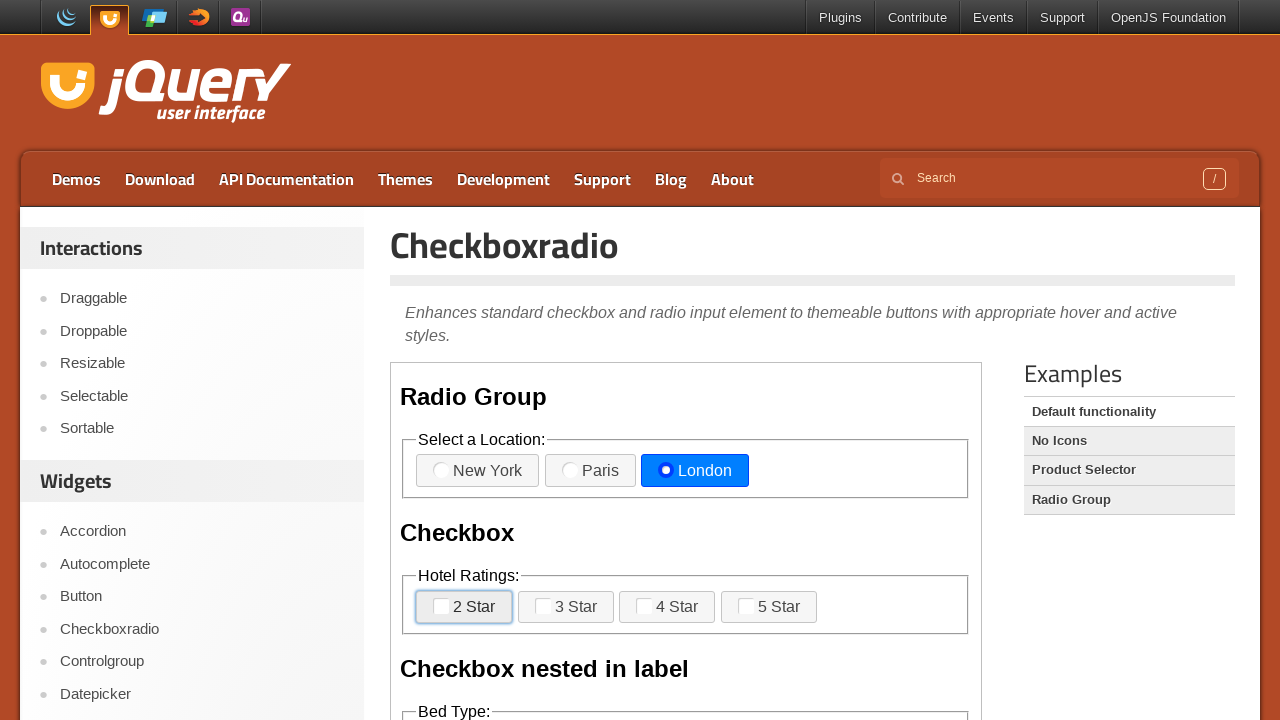

Clicked the 15th label span at (441, 360) on iframe.demo-frame >> internal:control=enter-frame >> (//label/span)[15]
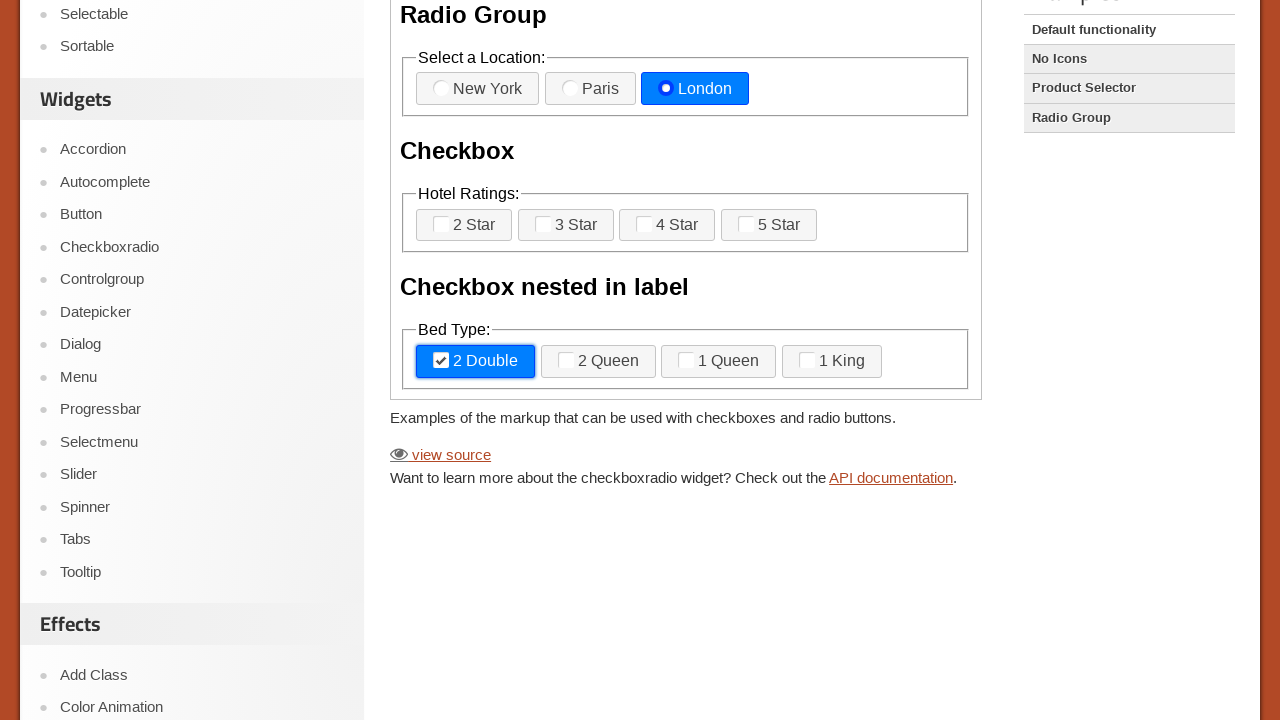

Clicked the 17th label span at (566, 360) on iframe.demo-frame >> internal:control=enter-frame >> (//label/span)[17]
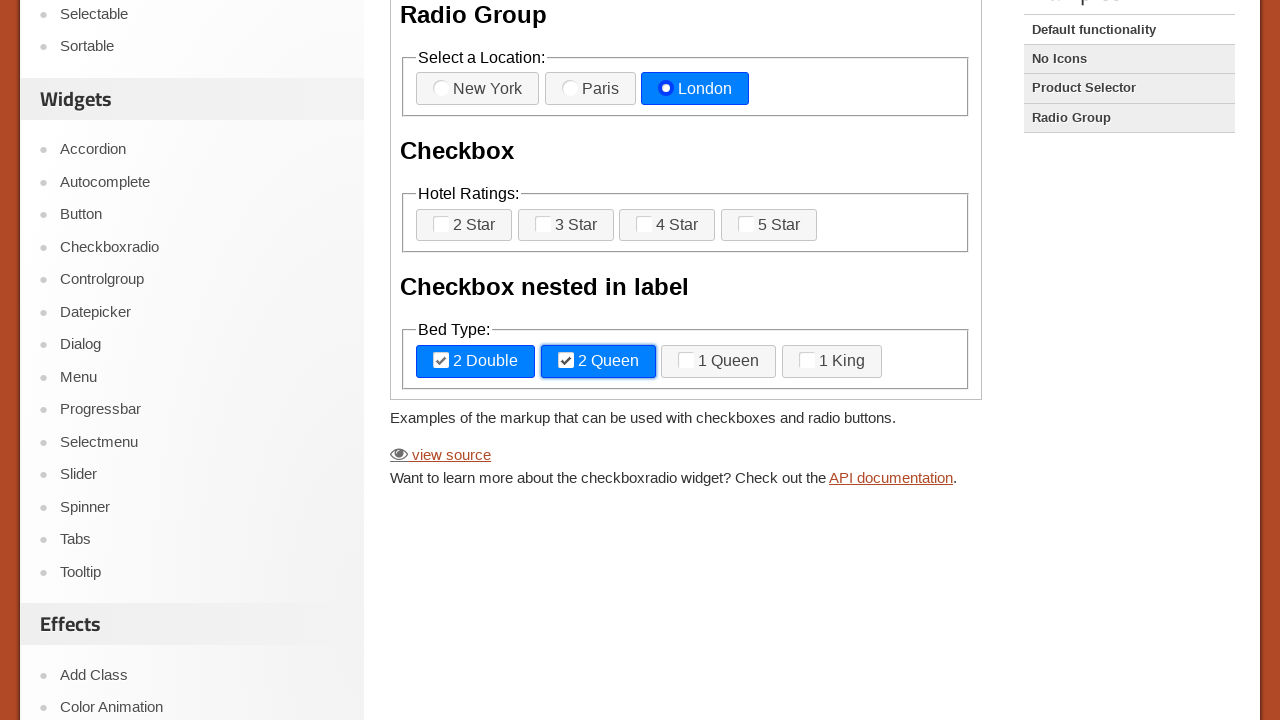

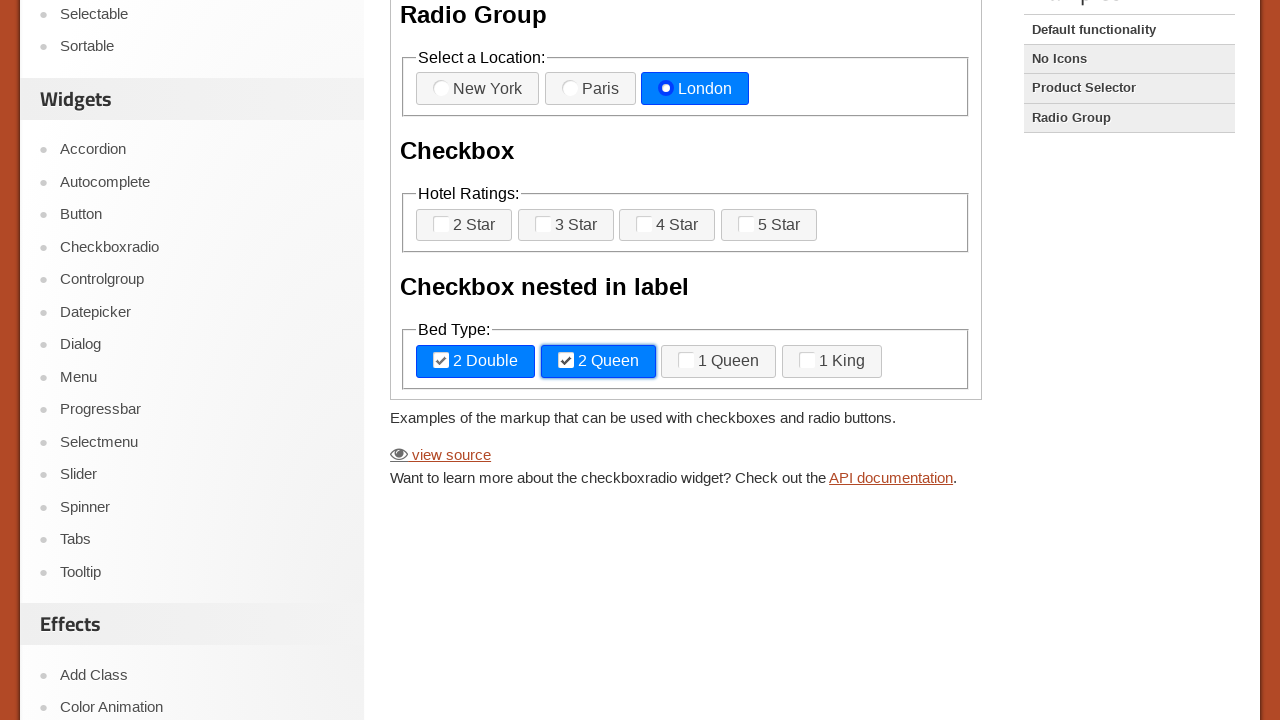